Tests an e-commerce checkout flow by adding a product to cart, proceeding to checkout, and applying a promo code

Starting URL: https://rahulshettyacademy.com/seleniumPractise/#/

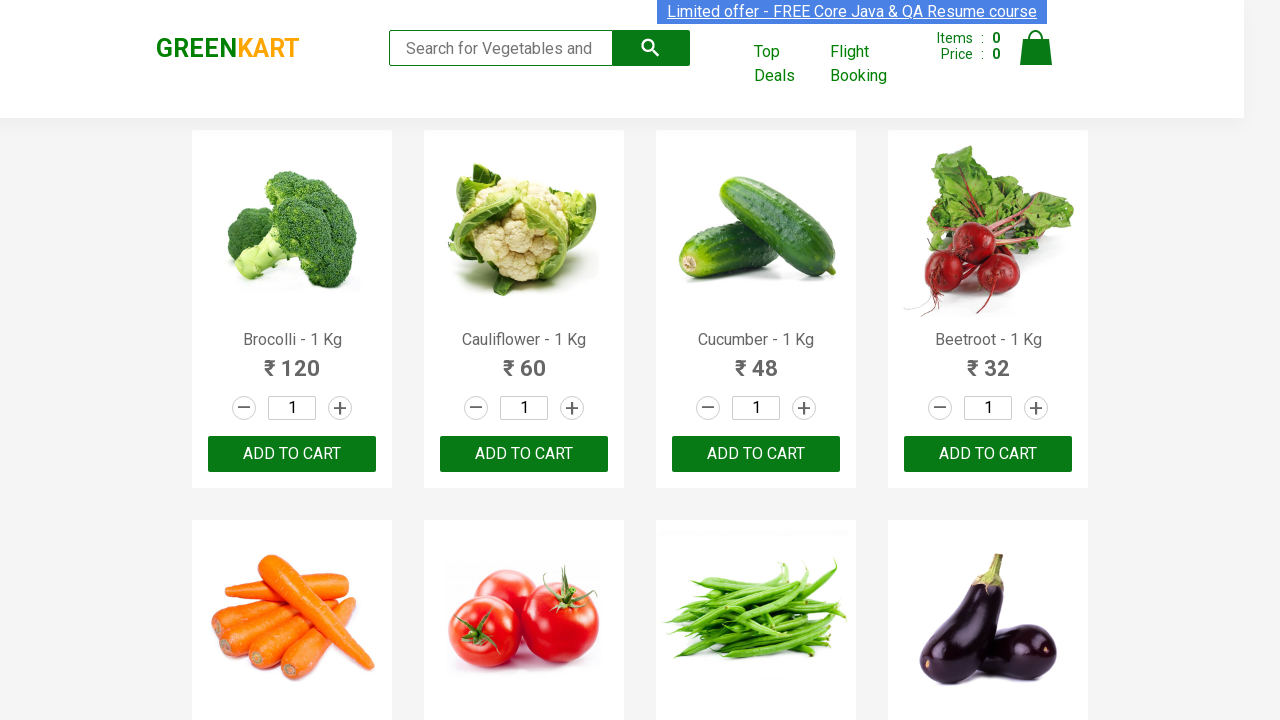

Clicked 'Add to cart' button for Cauliflower - 1 Kg product at (524, 454) on xpath=//h4[text()='Cauliflower - 1 Kg']/ancestor::div[@class='product']//button
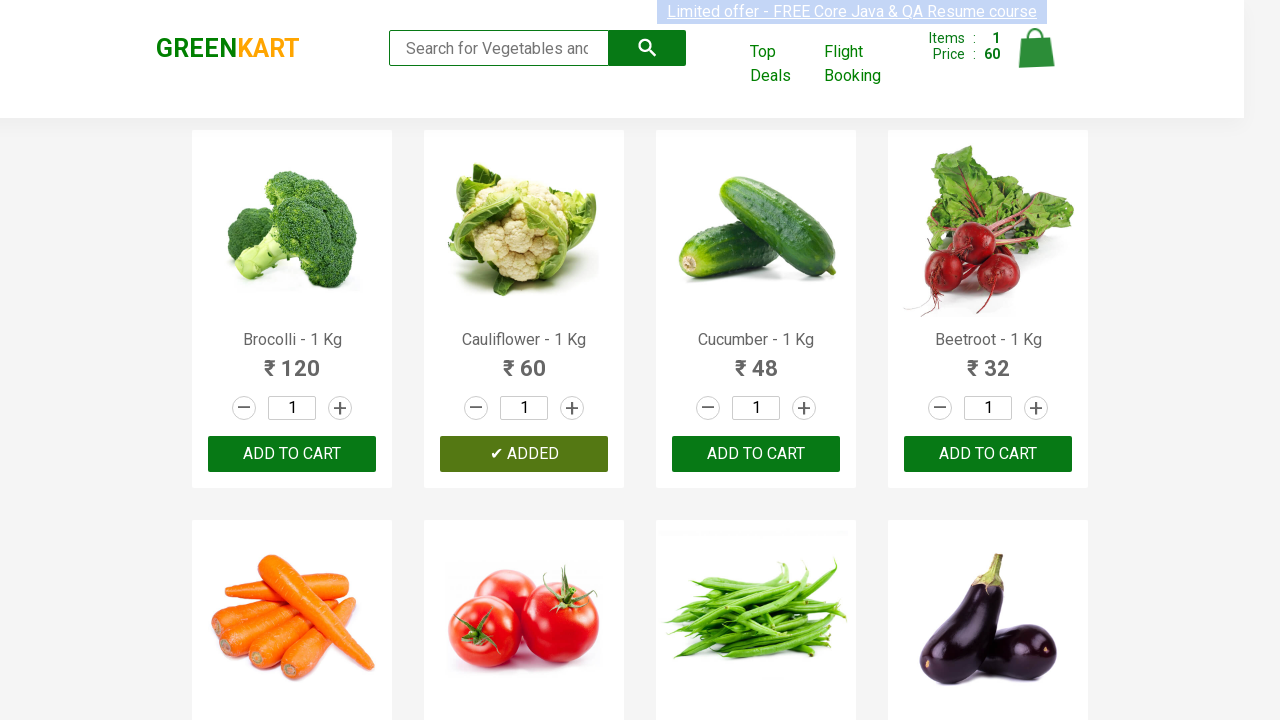

Clicked cart icon to open shopping cart at (1036, 59) on .cart-icon
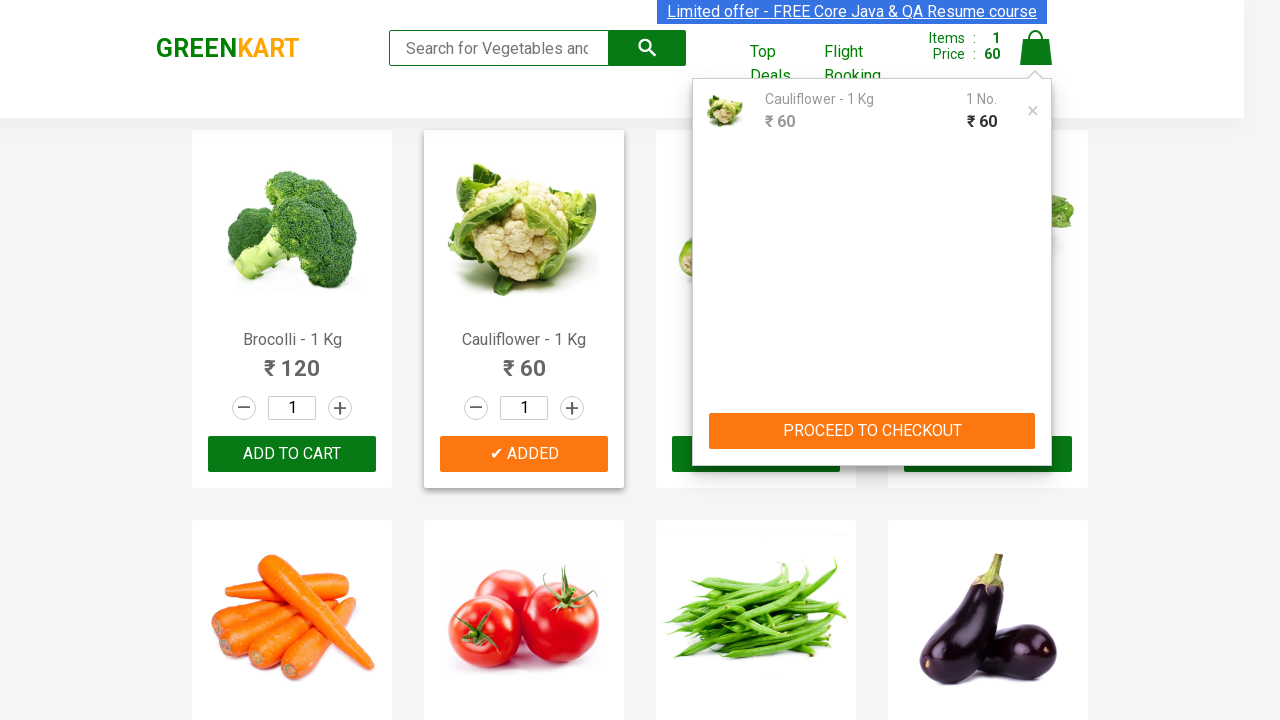

Clicked 'PROCEED TO CHECKOUT' button at (872, 431) on xpath=//button[text()='PROCEED TO CHECKOUT']
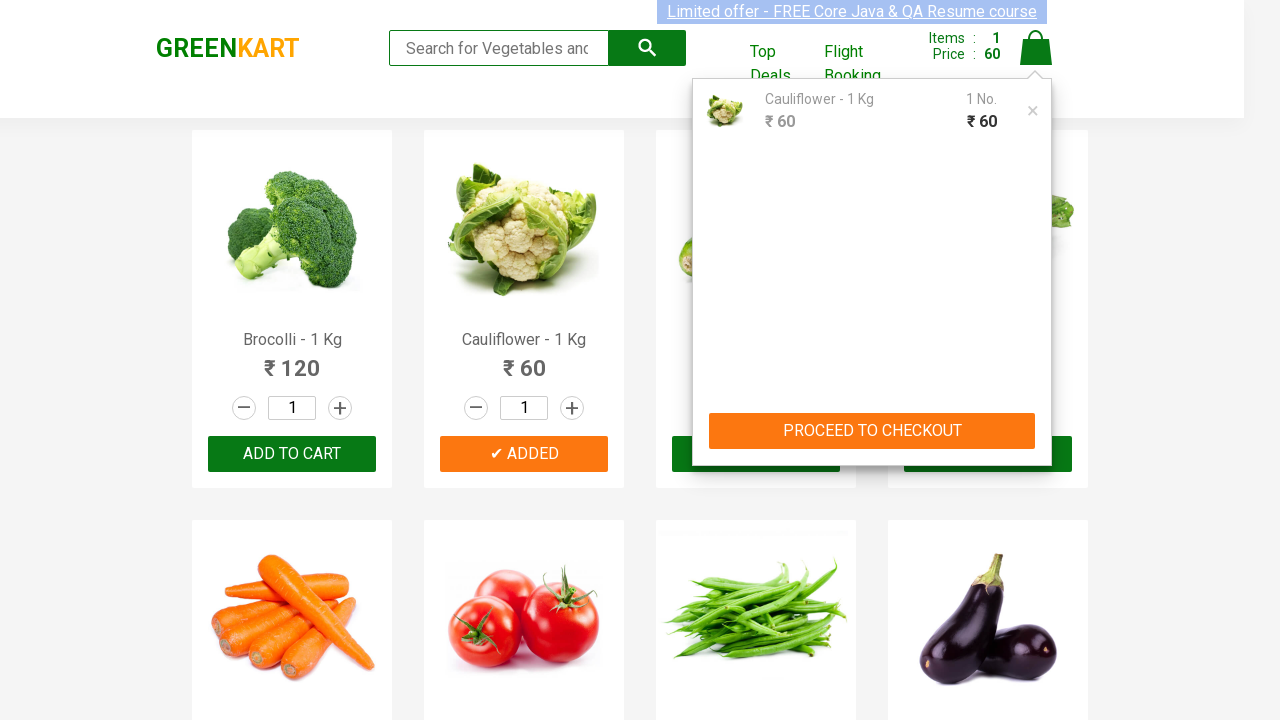

Entered promo code '123promo' in the promo code field on input[placeholder='Enter promo code']
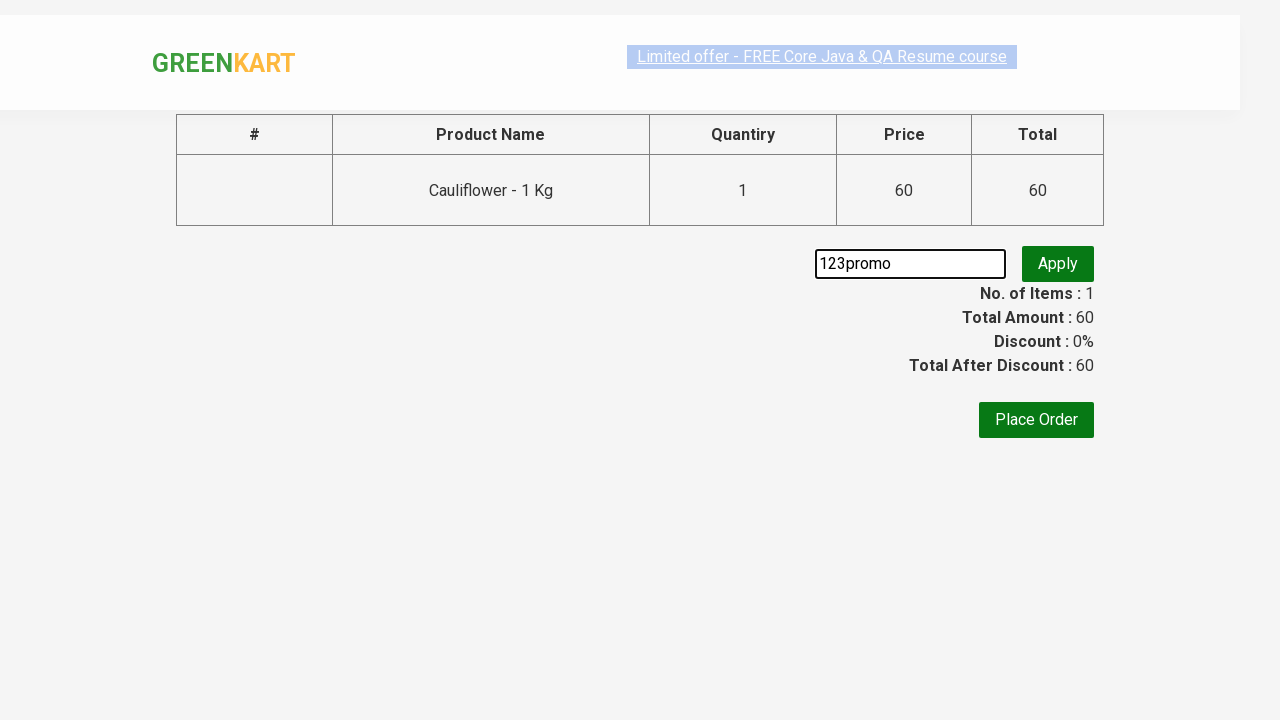

Clicked 'Apply' button to apply the promo code at (1058, 264) on .promoBtn
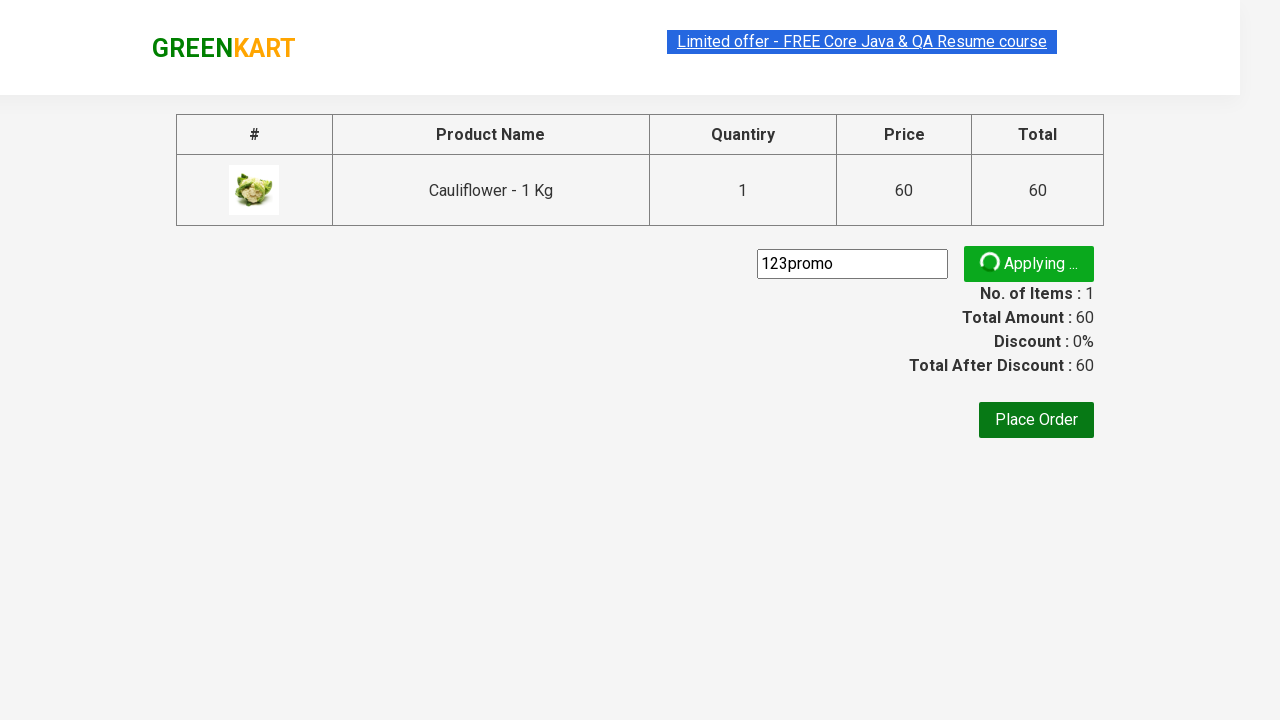

Promo code confirmation message appeared
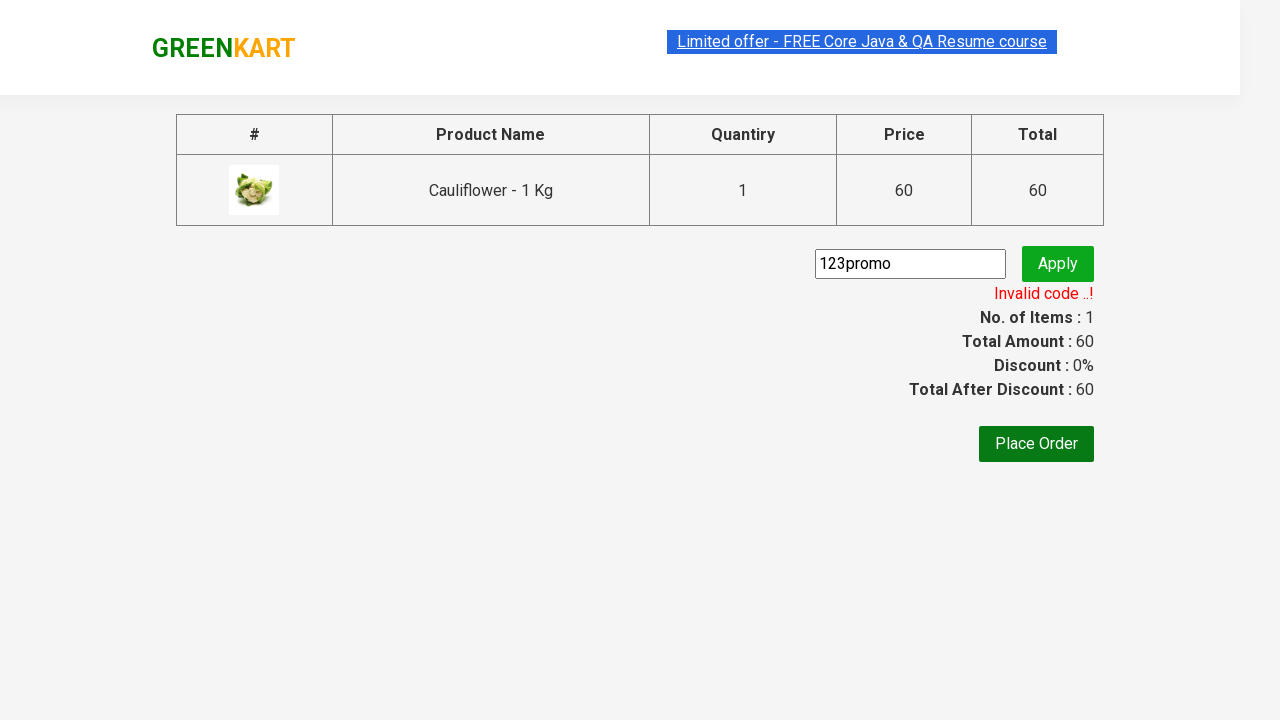

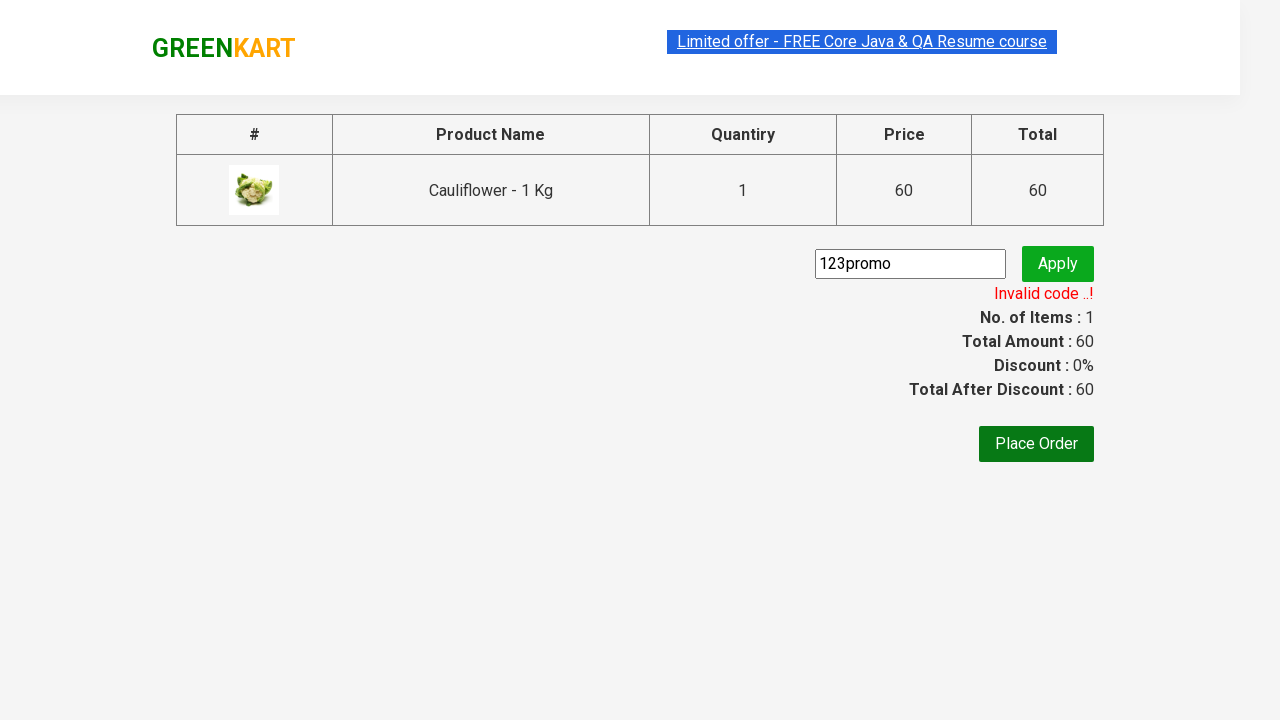